Tests form filling on a blog site by entering name, email, phone, selecting gender radio button and checking the last three checkboxes

Starting URL: https://testautomationpractice.blogspot.com/

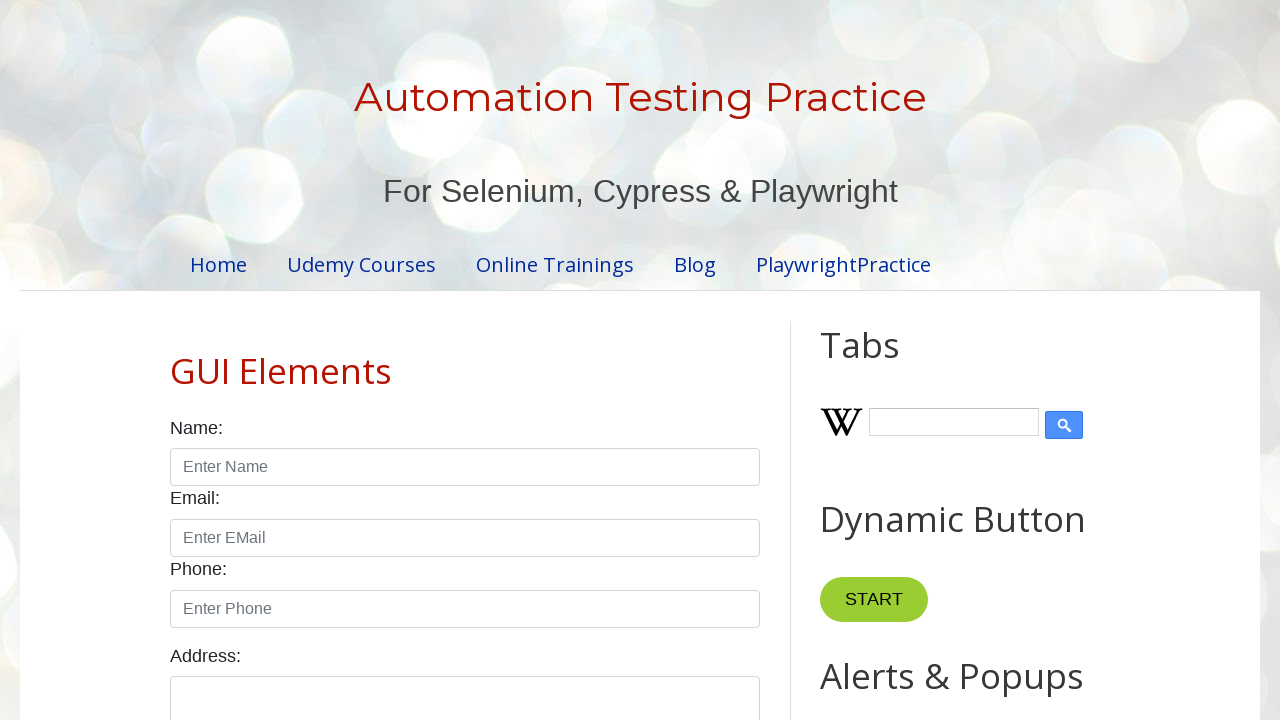

Navigated to test automation practice blog site
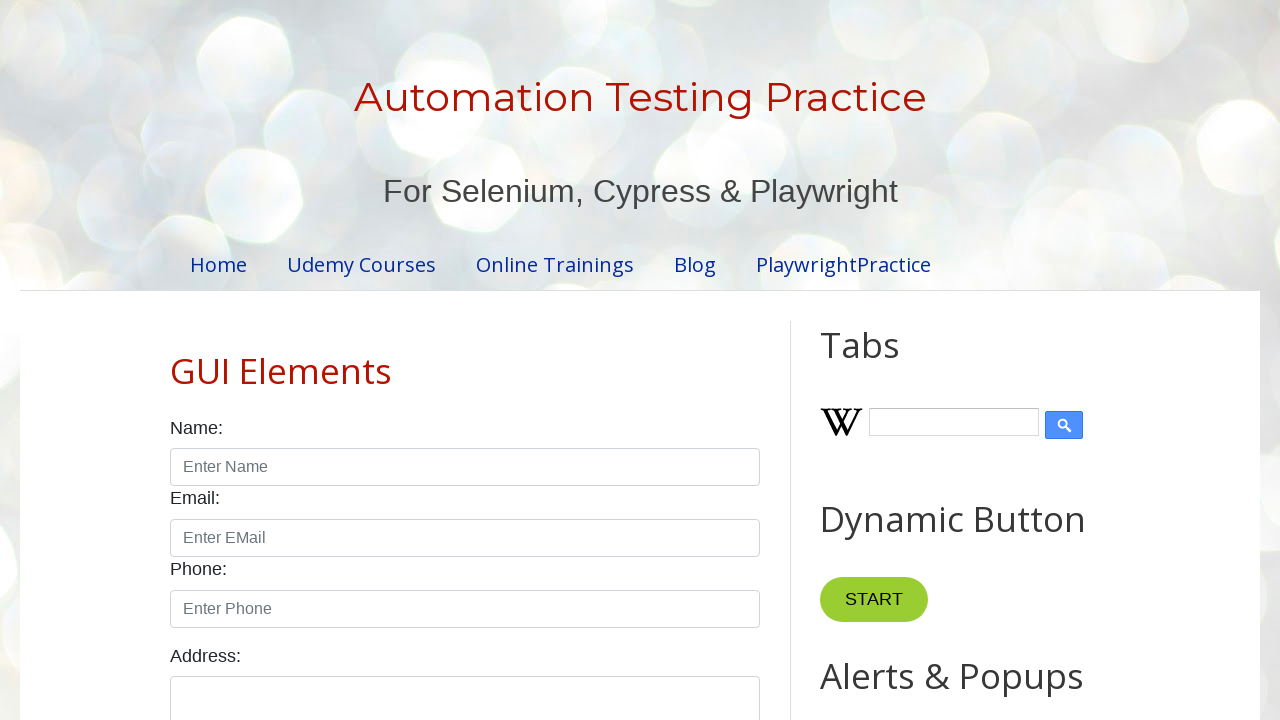

Filled name field with 'limon' on #name
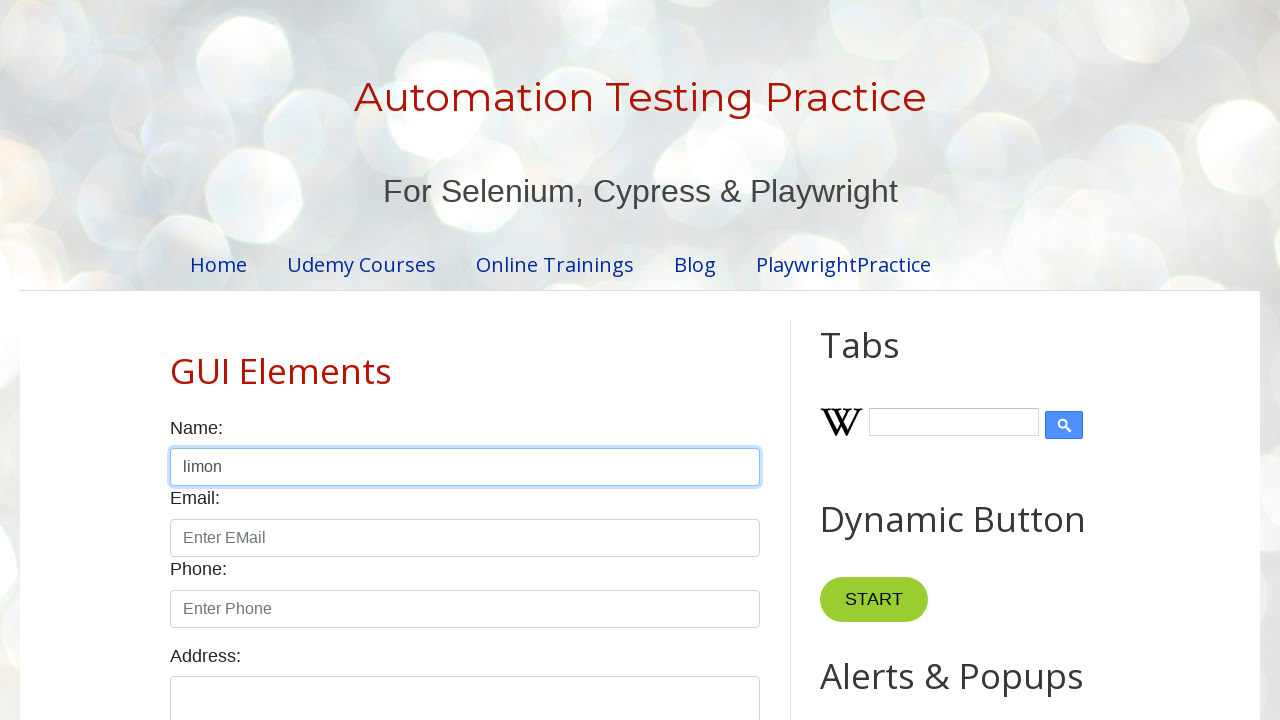

Filled email field with 'limon@gmail.com' on input#email
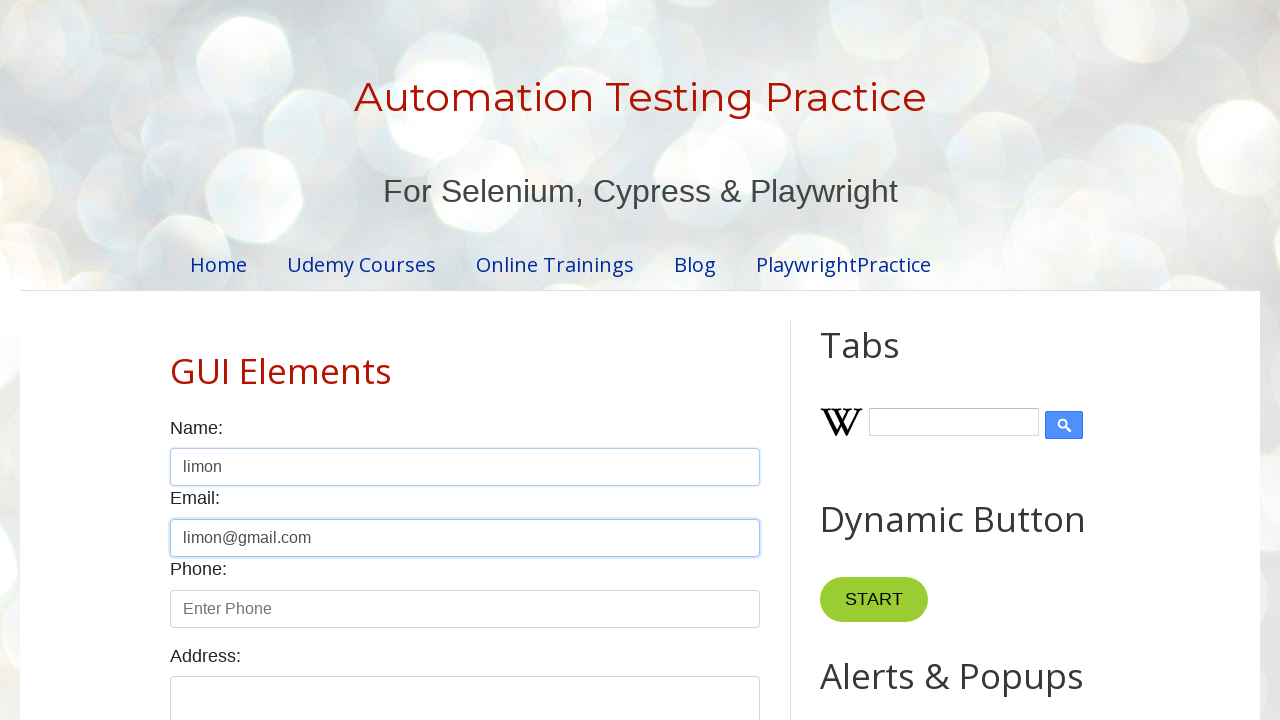

Filled phone field with '01623692274' on input#phone
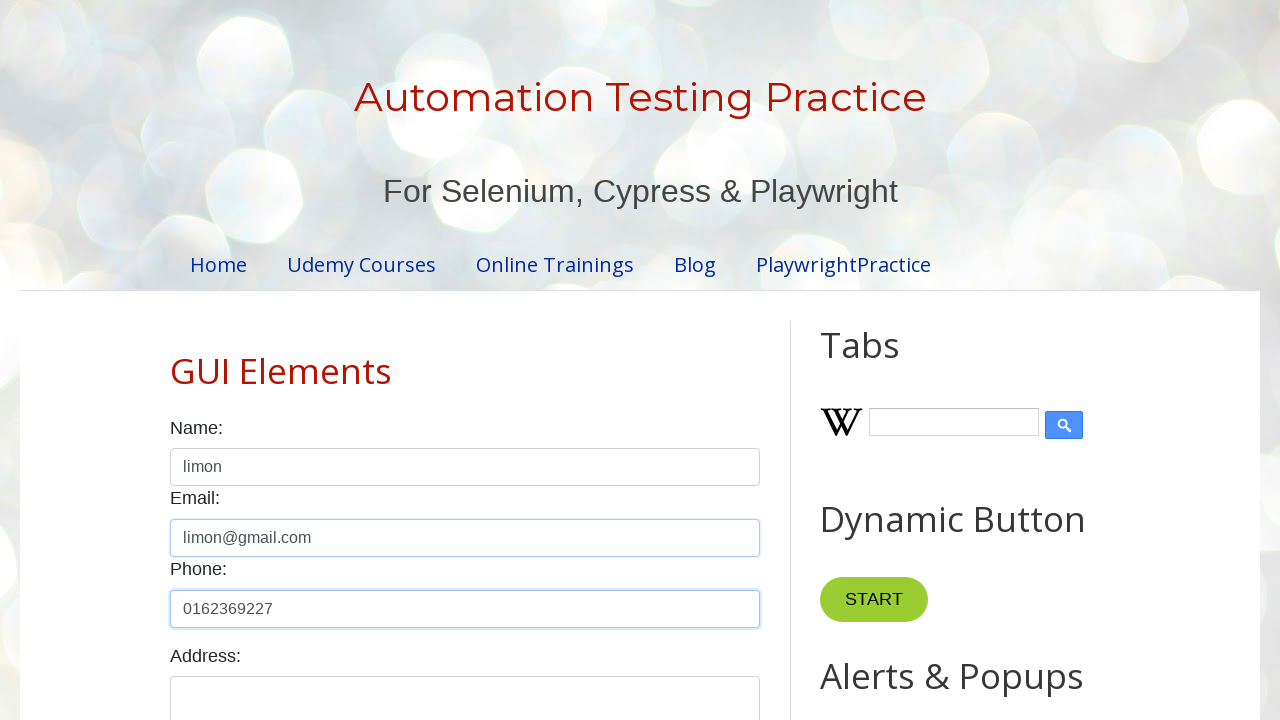

Selected male radio button at (176, 360) on #male
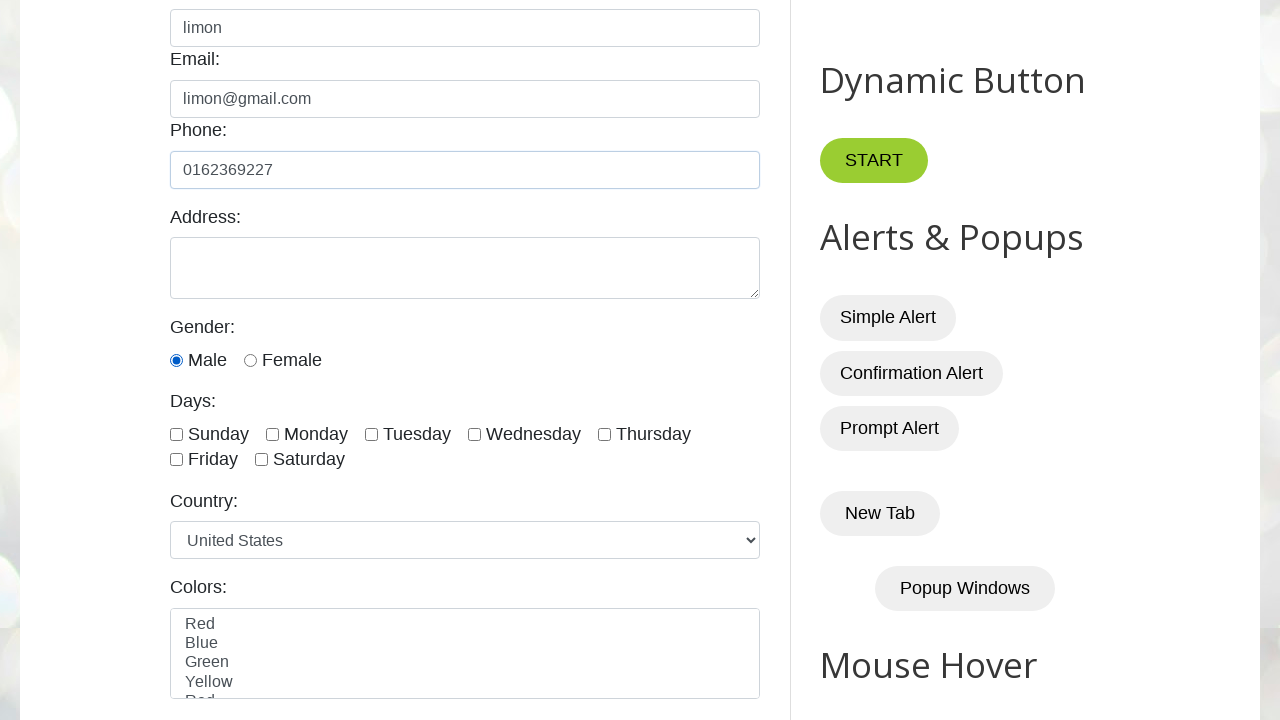

Retrieved all checkbox elements from form
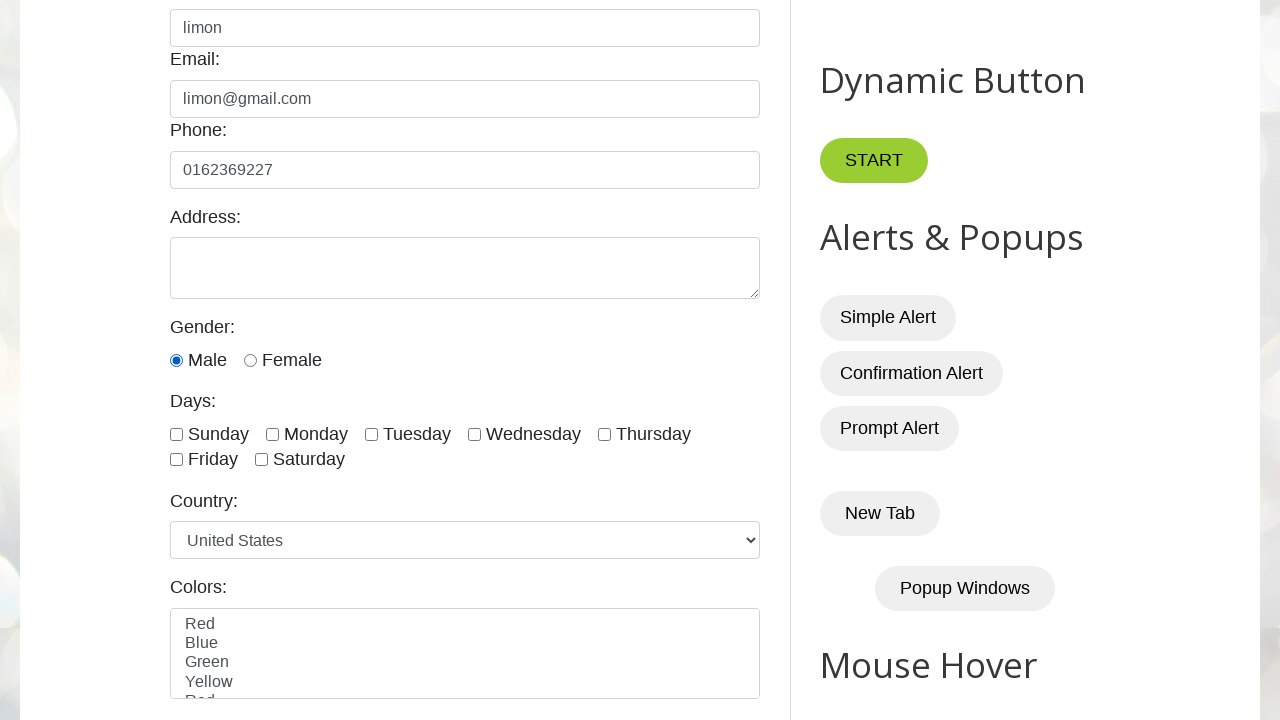

Checked checkbox at index 4 at (604, 434) on input.form-check-input[type='checkbox'] >> nth=4
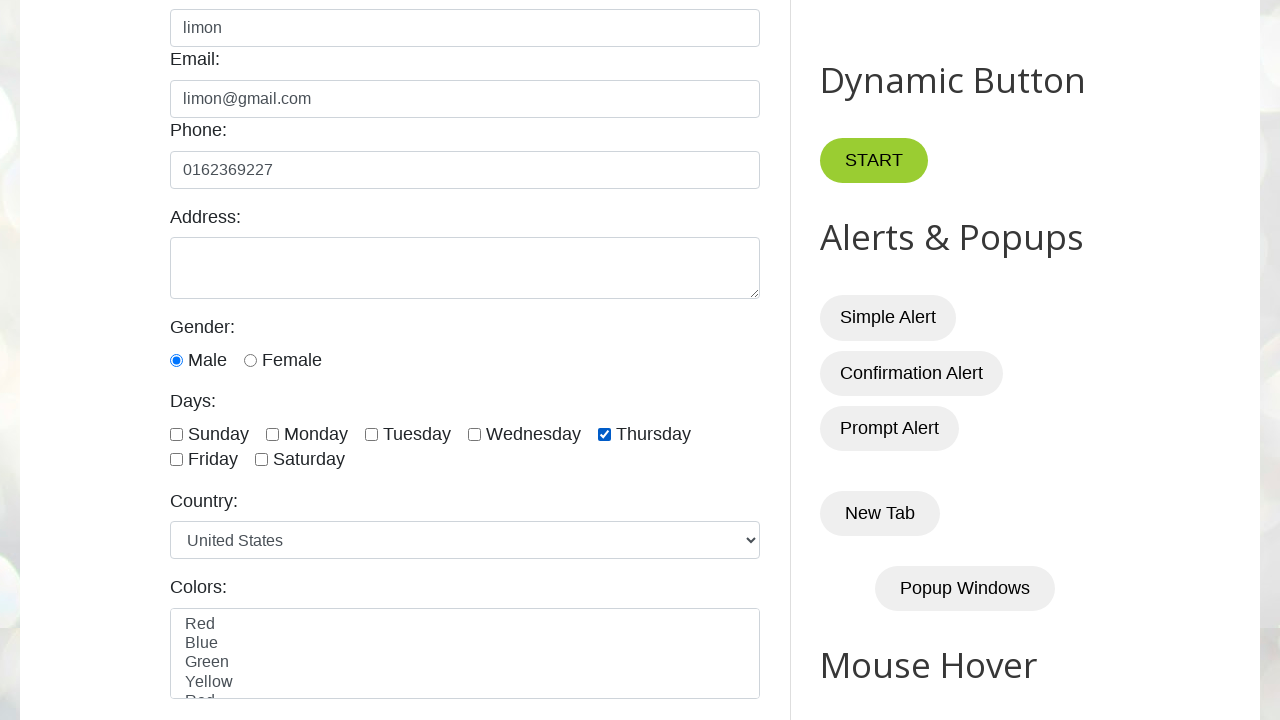

Checked checkbox at index 5 at (176, 460) on input.form-check-input[type='checkbox'] >> nth=5
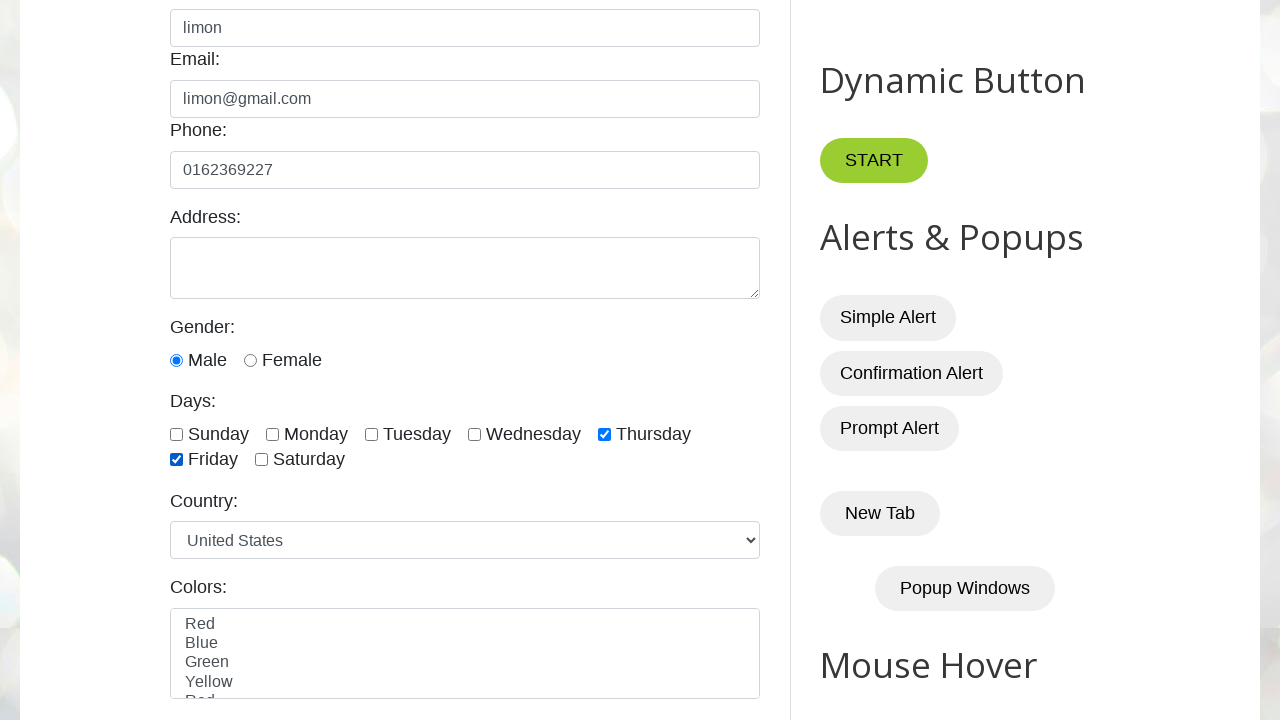

Checked checkbox at index 6 at (262, 460) on input.form-check-input[type='checkbox'] >> nth=6
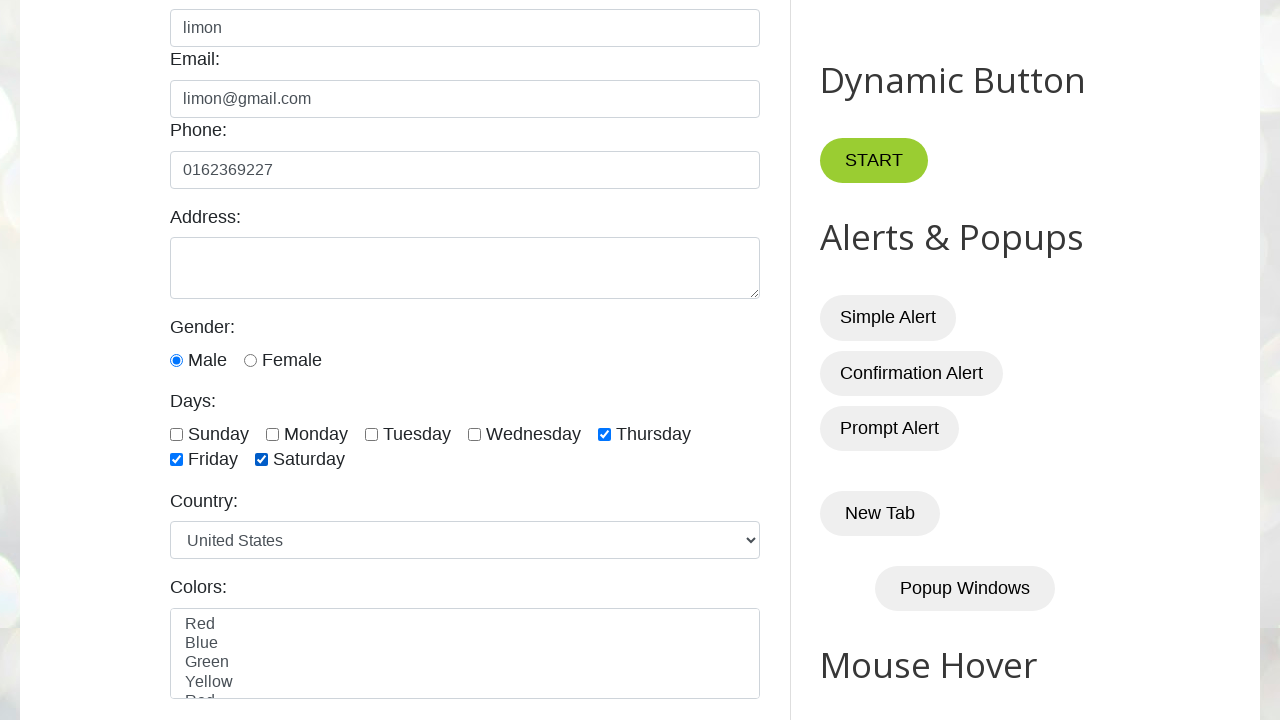

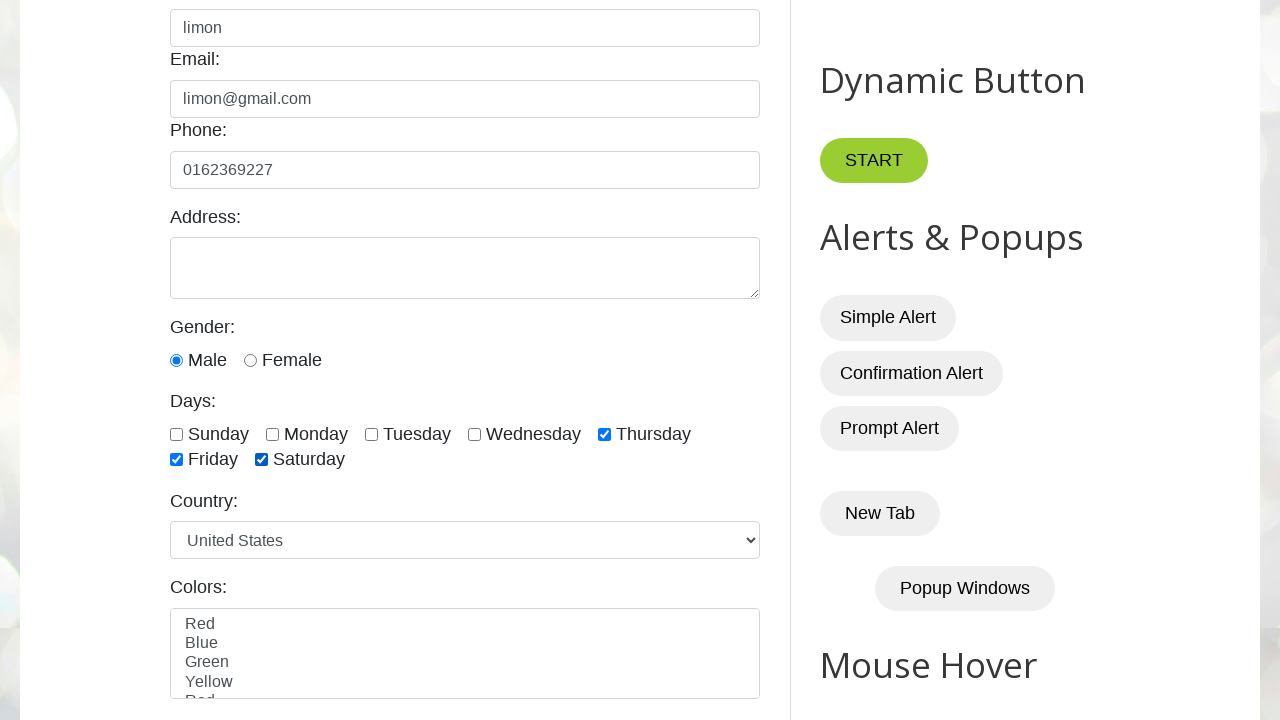